Navigates to sign-in page and verifies the Sign Up link is present

Starting URL: https://cannatrader-frontend.vercel.app/home

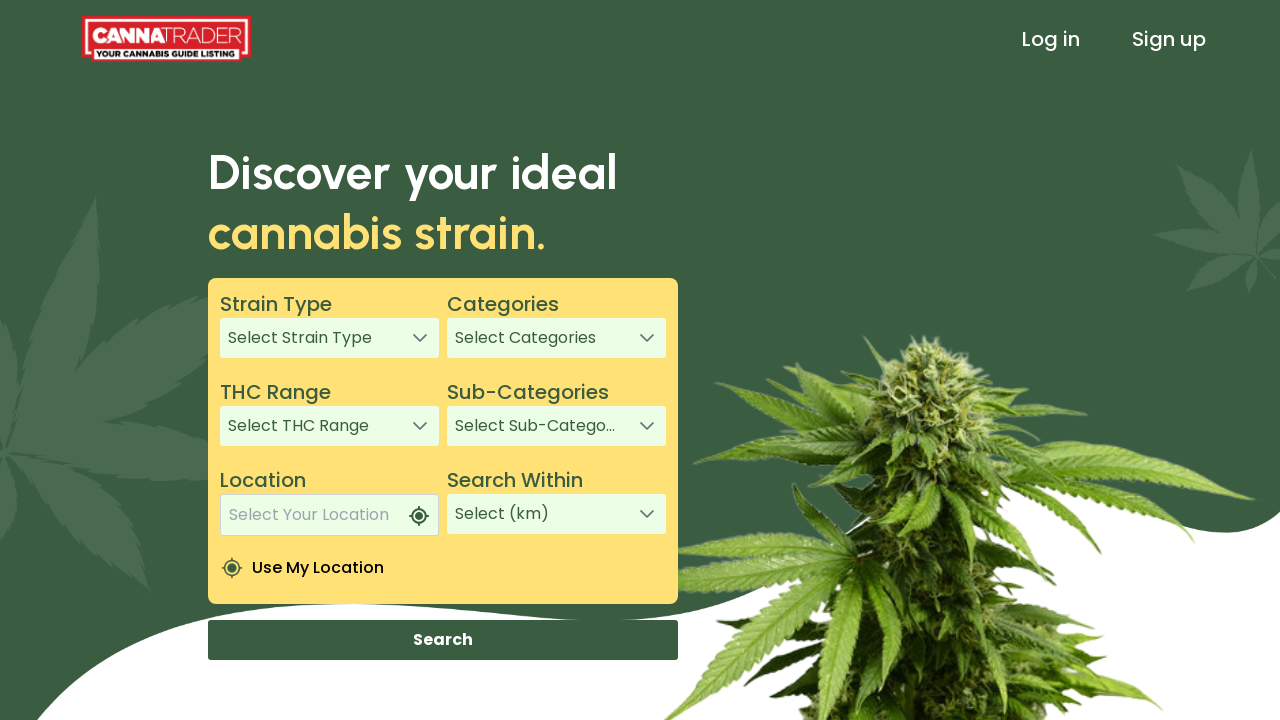

Clicked sign in link to navigate to login page at (1051, 39) on xpath=/html/body/app-root/app-header/div[1]/header/div[3]/a[1]
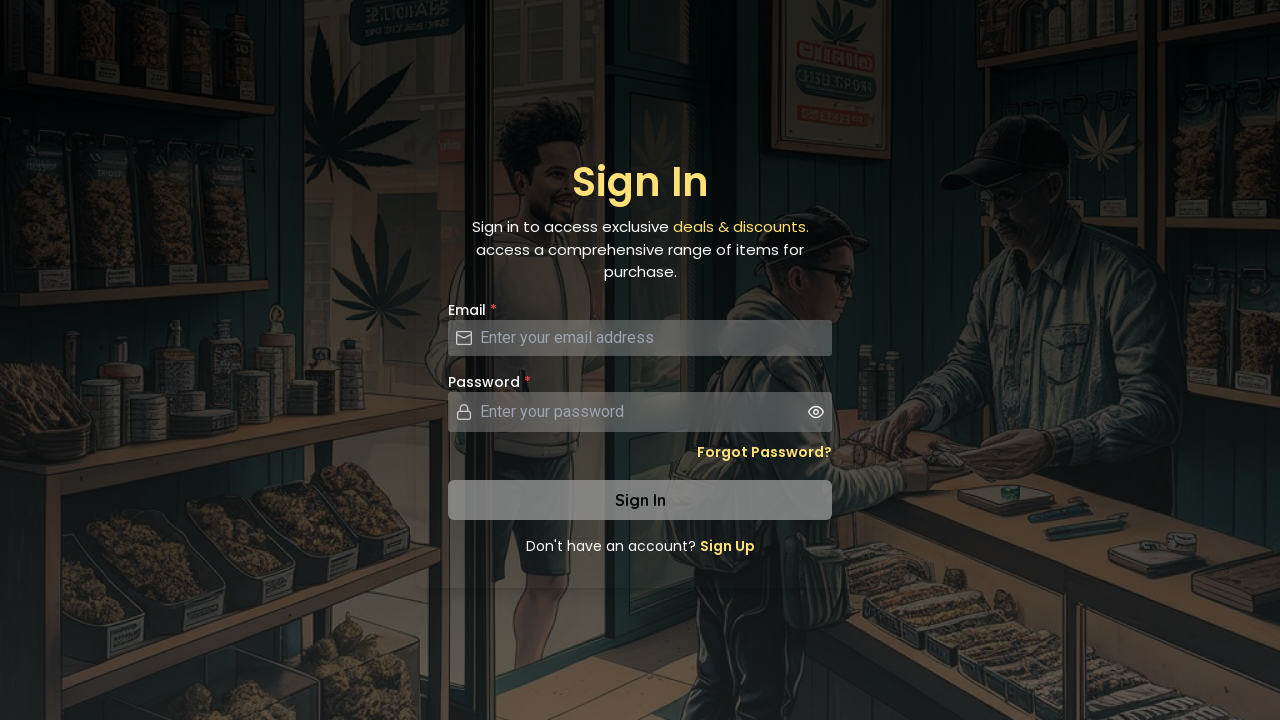

Sign Up link selector is present on page
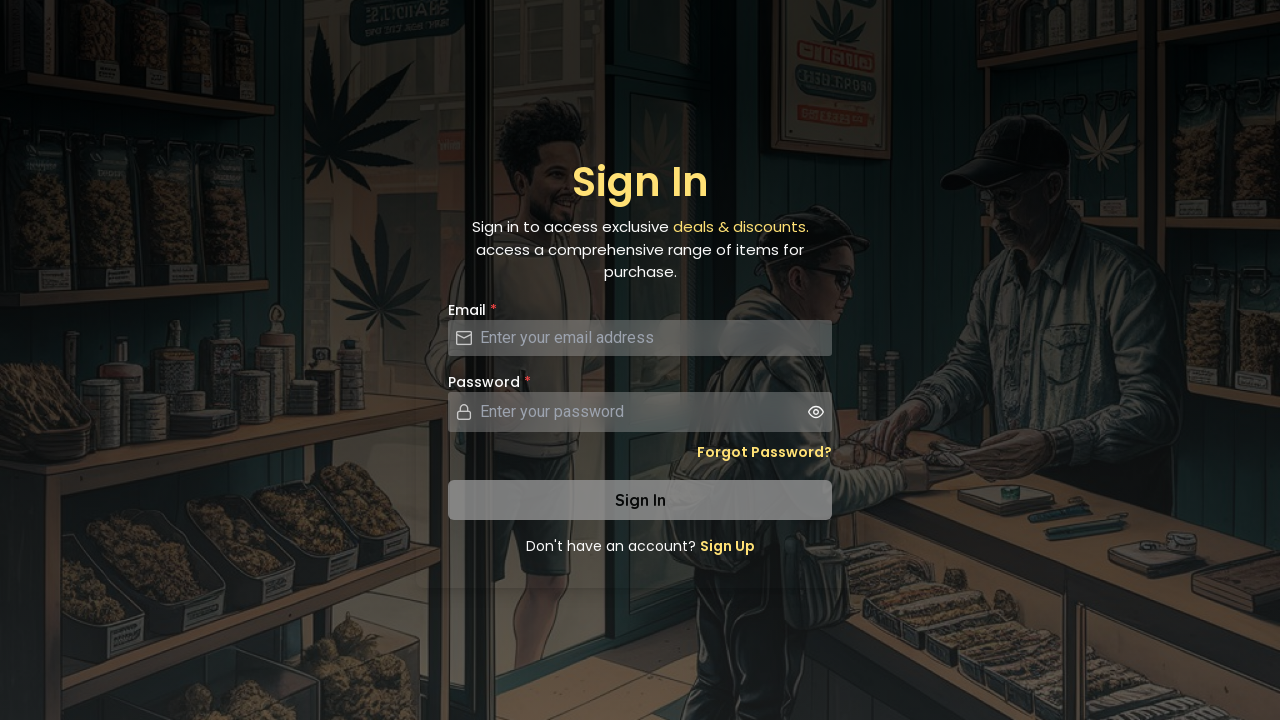

Verified Sign Up link is visible
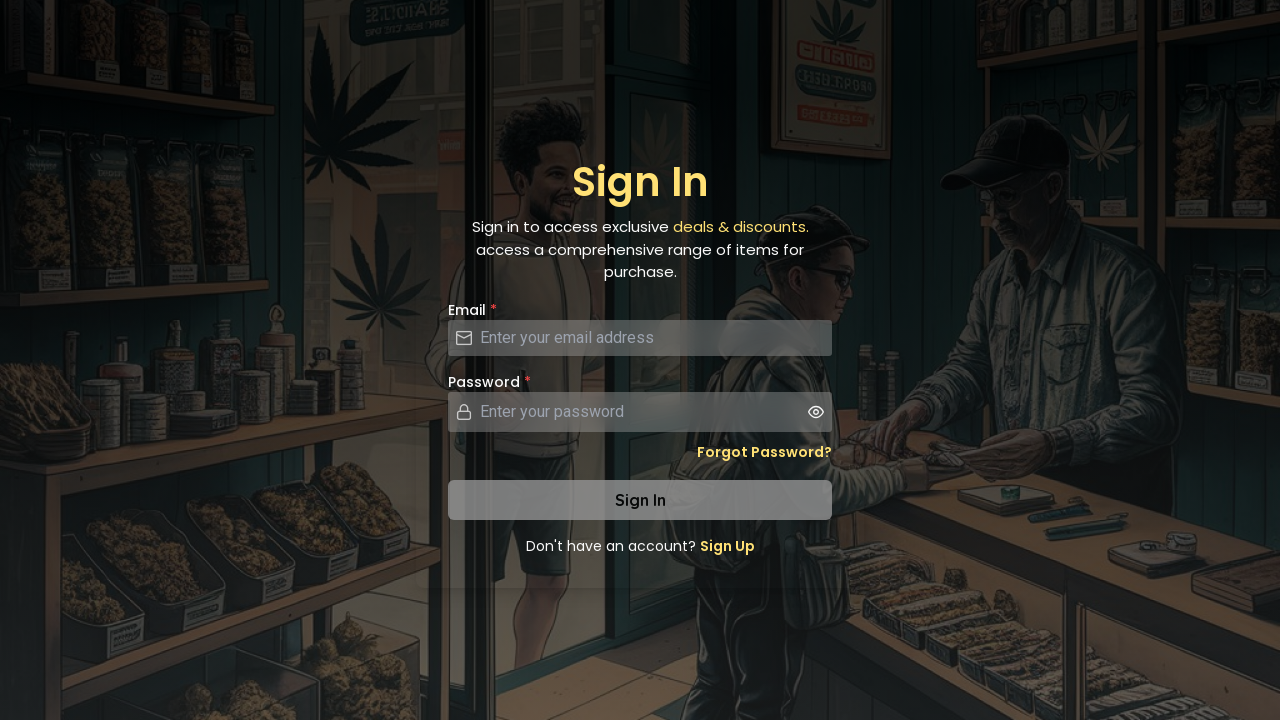

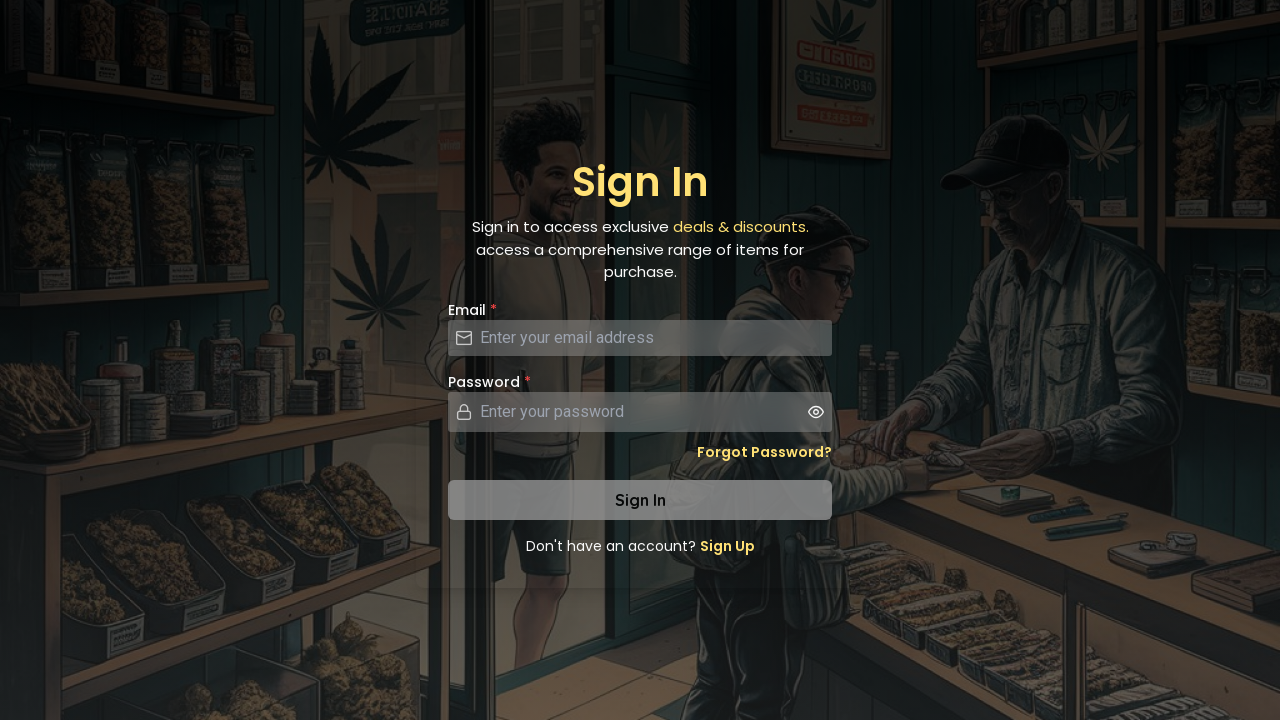